Navigates to an inputs page, clicks the Home link, and verifies the page title is "Practice"

Starting URL: https://practice.cydeo.com/inputs

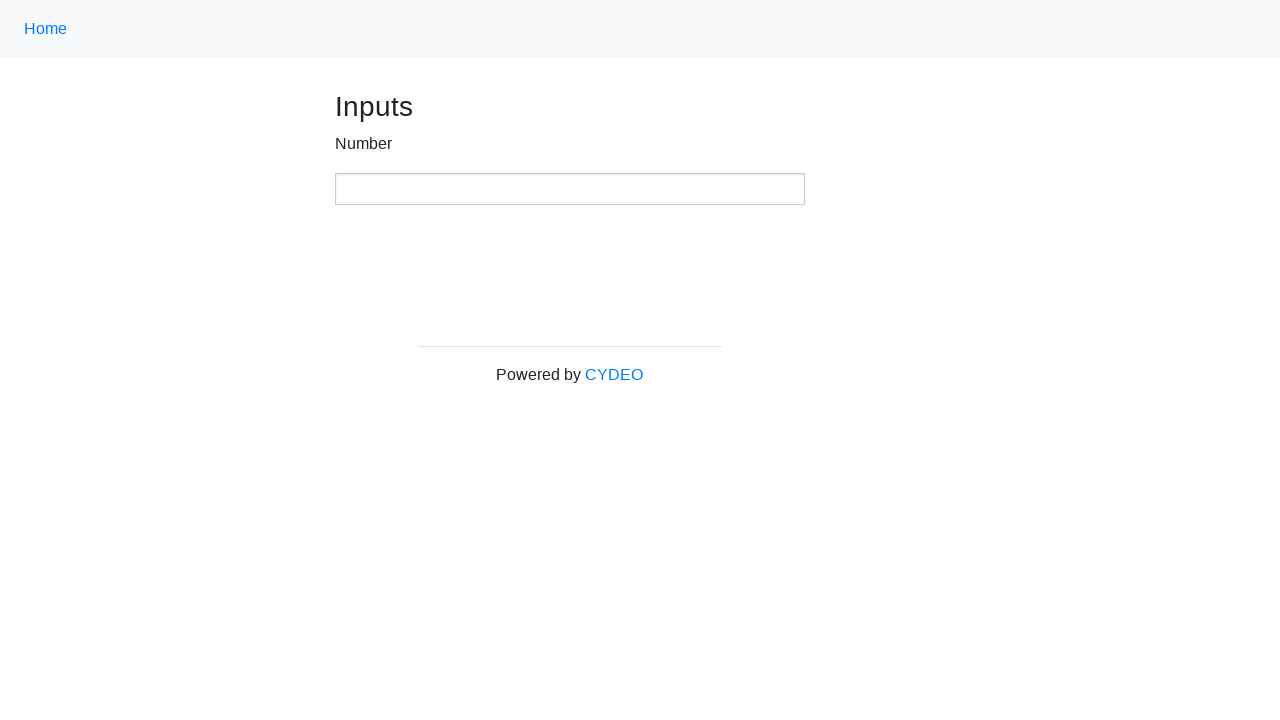

Clicked the Home link at (46, 29) on .nav-link
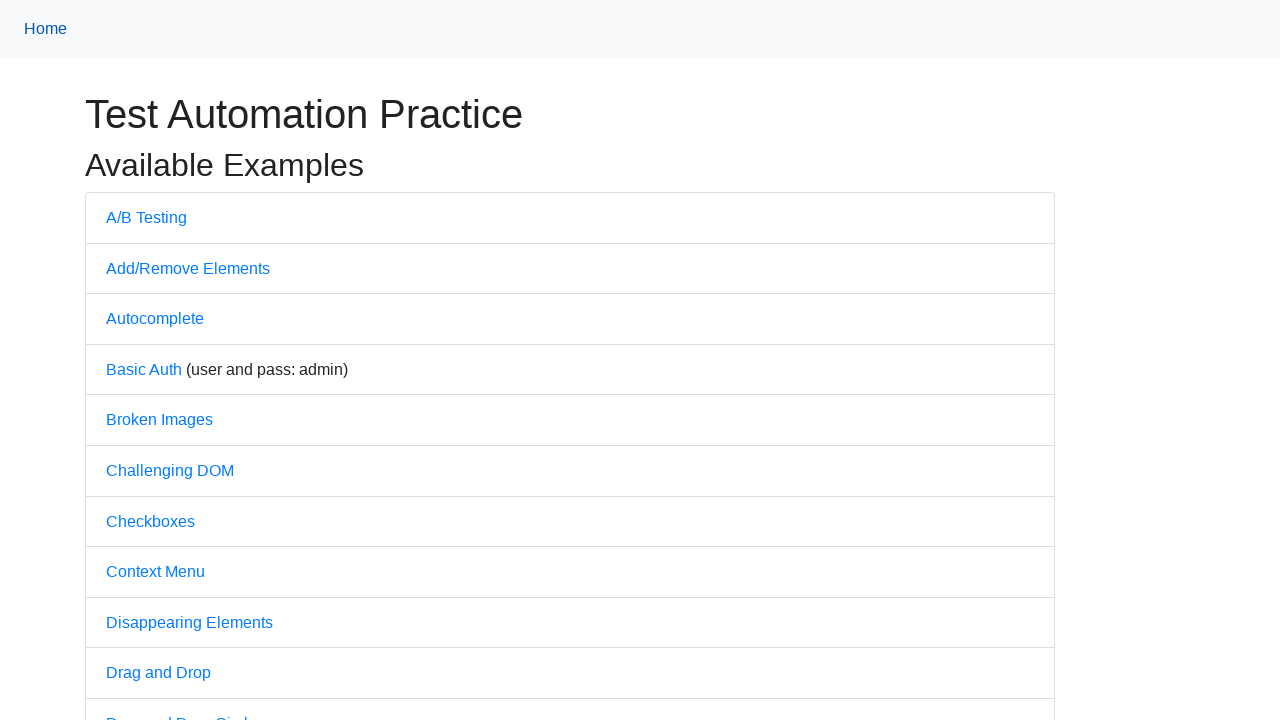

Verified page title is 'Practice'
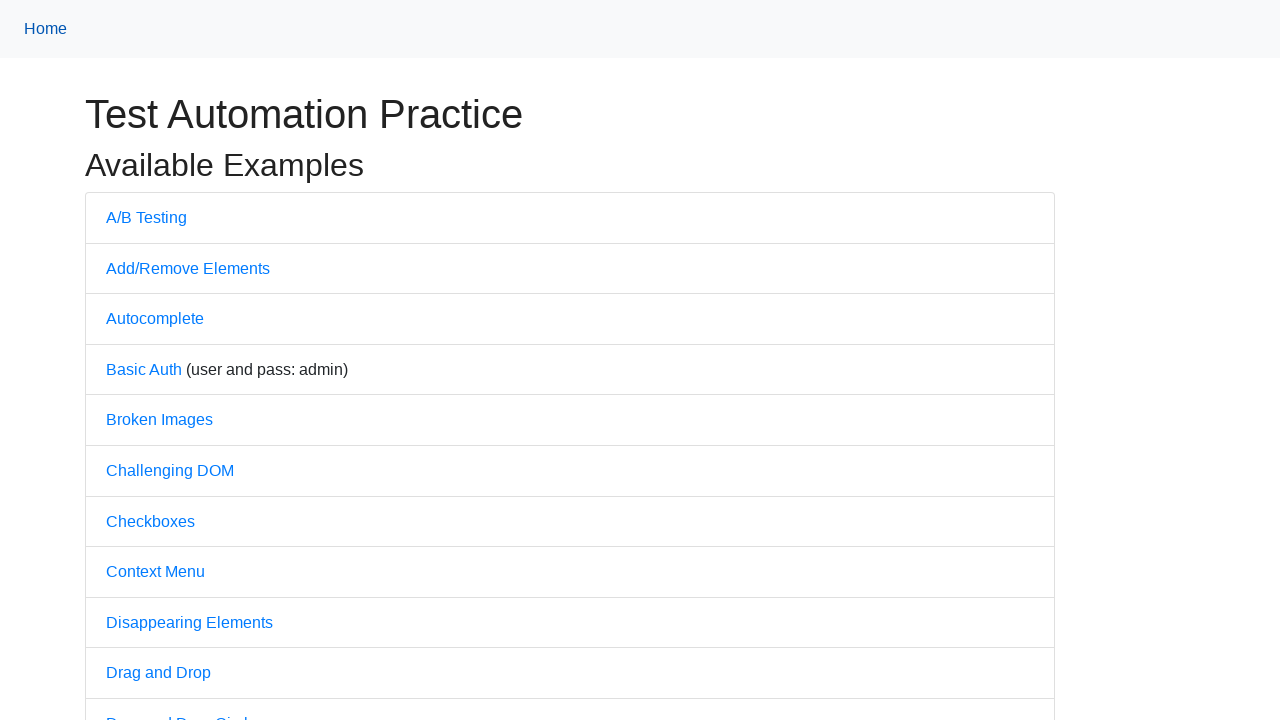

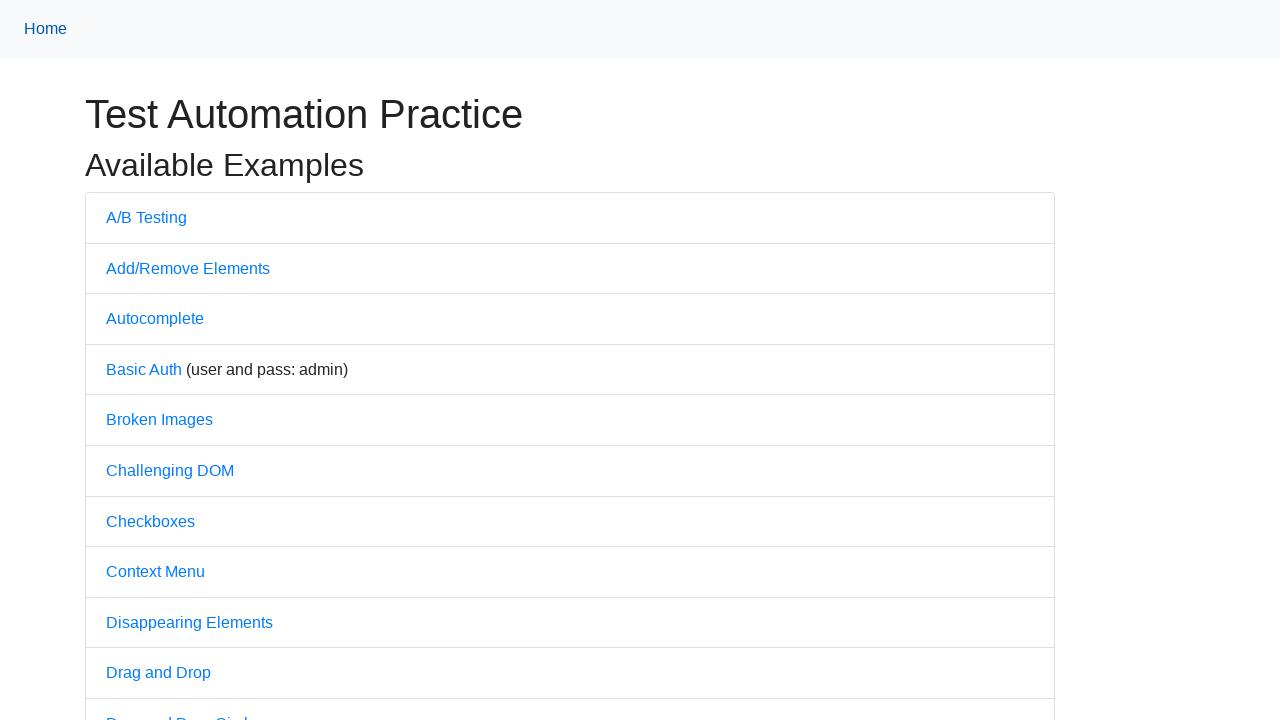